Tests login form error handling by entering credentials, clearing both fields, and verifying the "Username is required" error message appears

Starting URL: https://www.saucedemo.com/

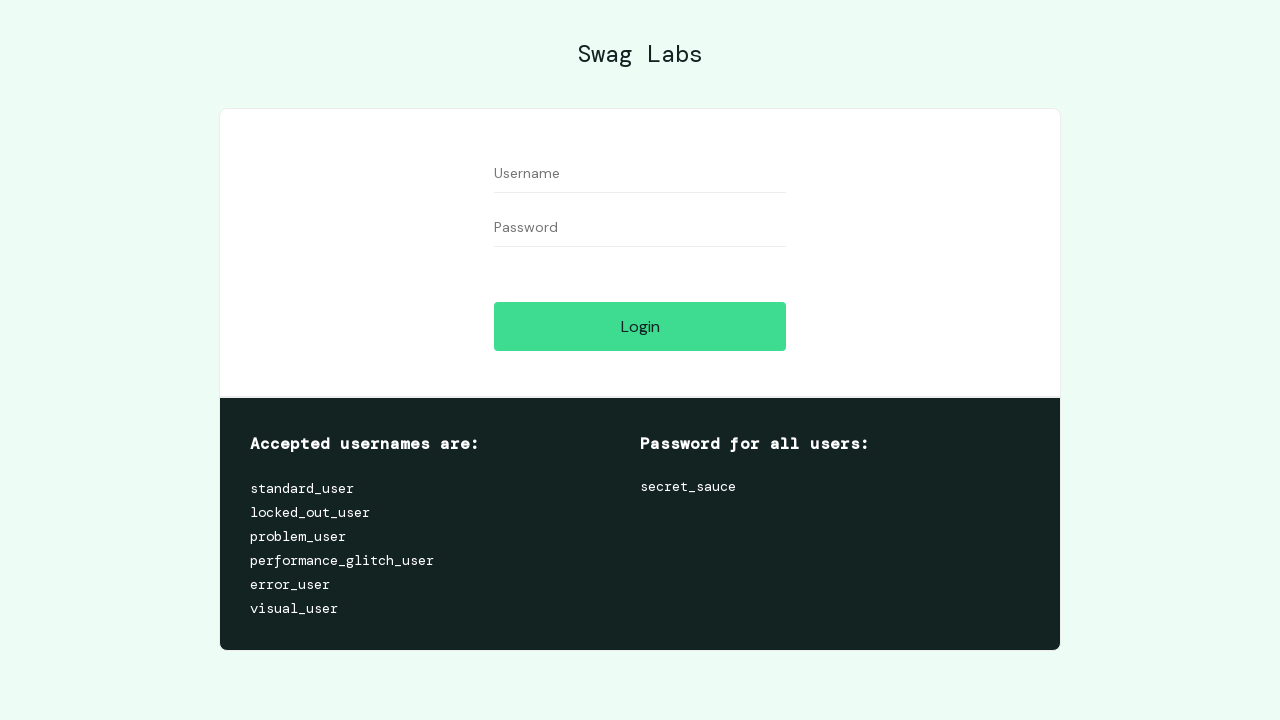

Filled username field with 'testuser' on input[data-test='username']
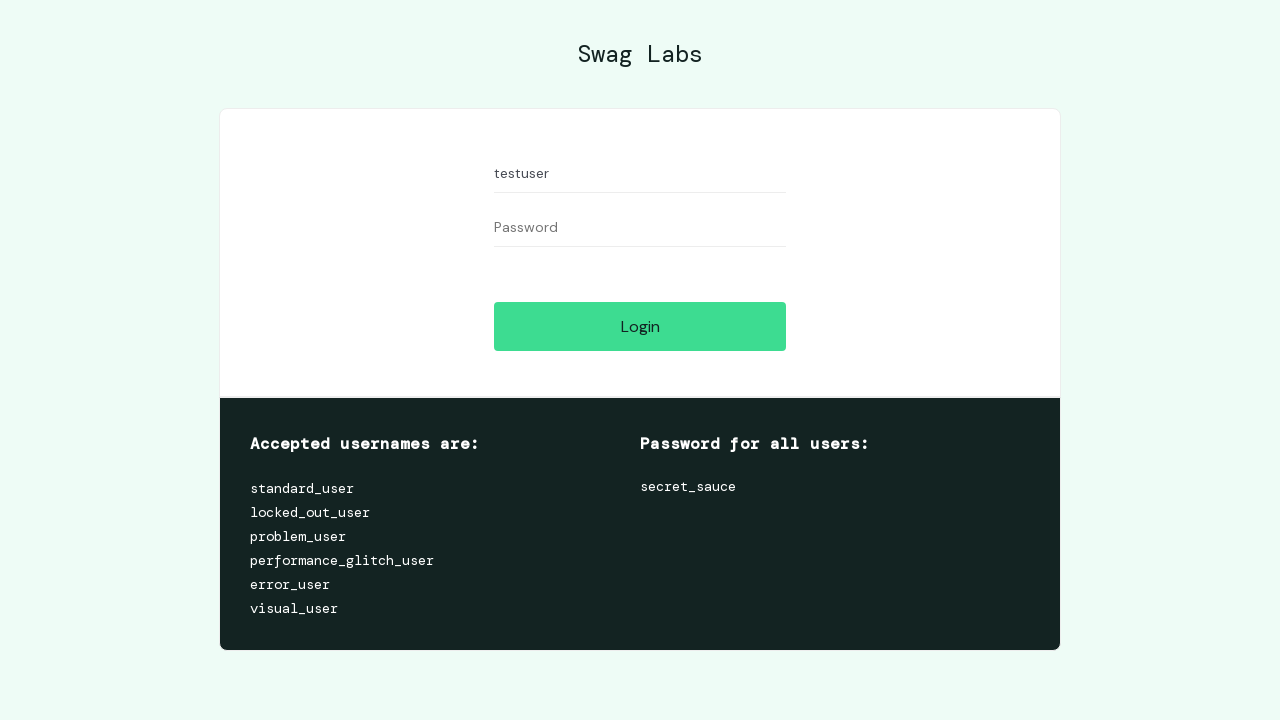

Filled password field with 'testpass123' on input[data-test='password']
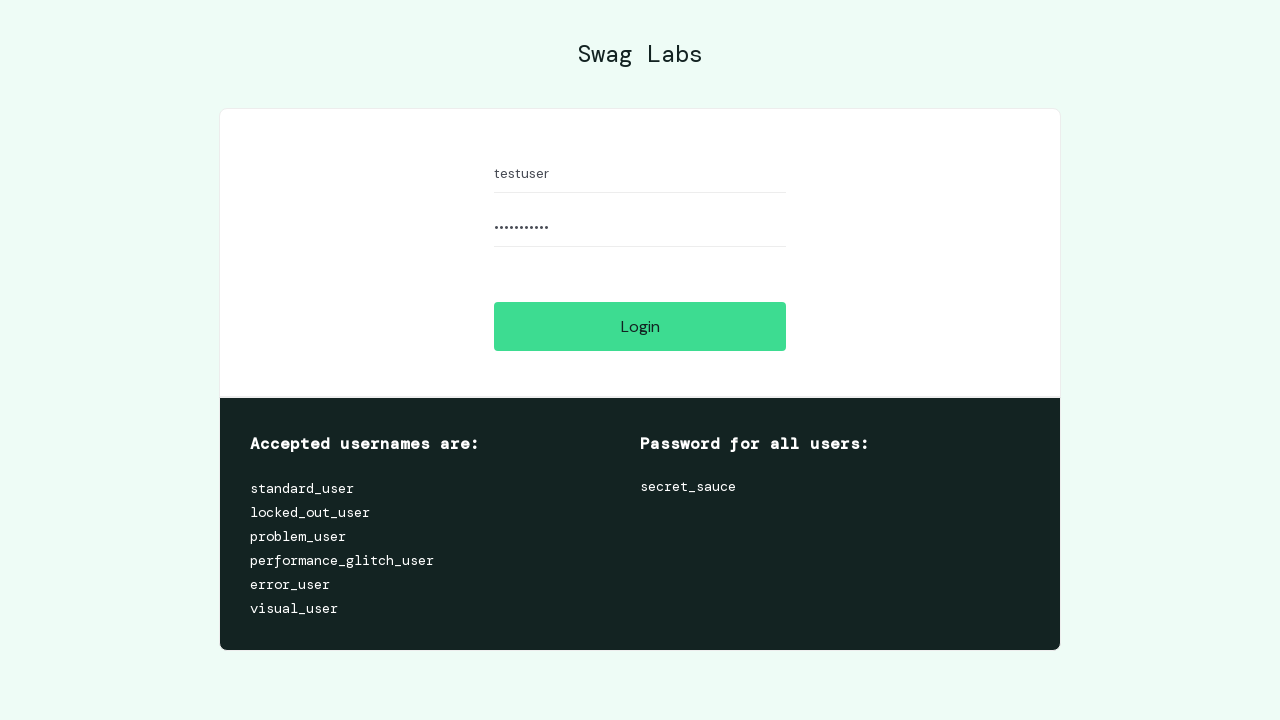

Cleared username field on input[data-test='username']
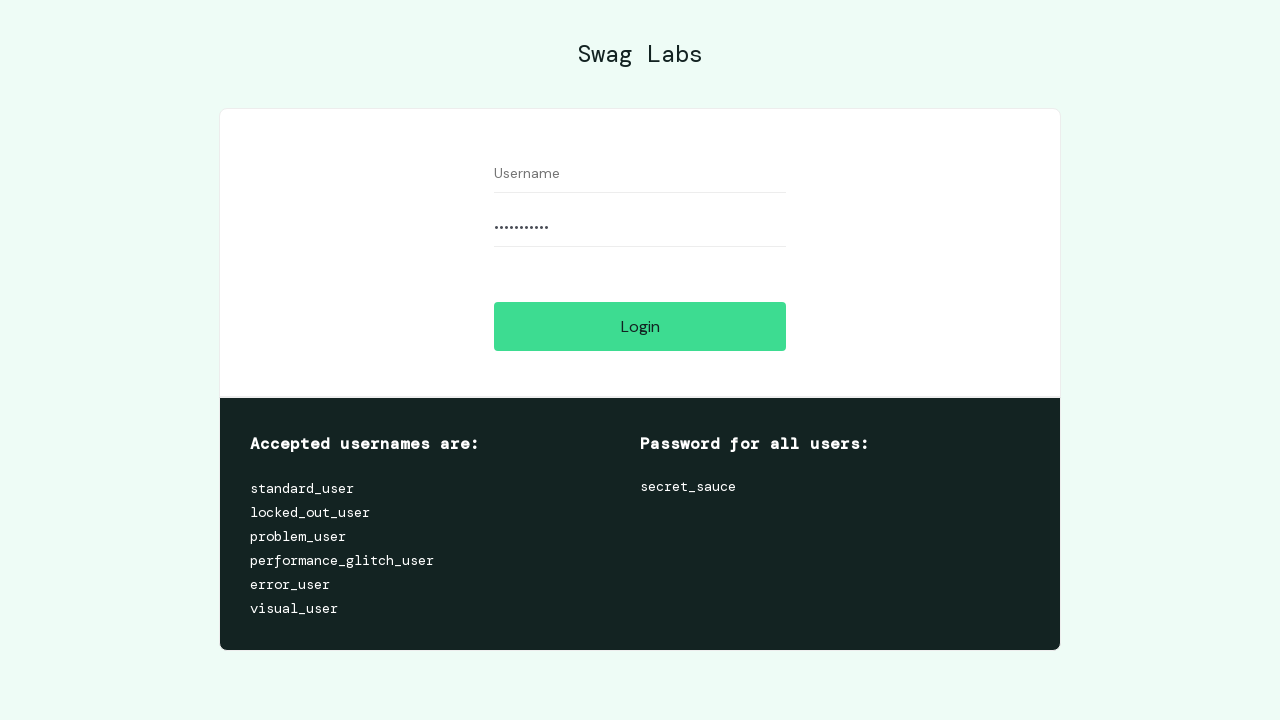

Cleared password field on input[data-test='password']
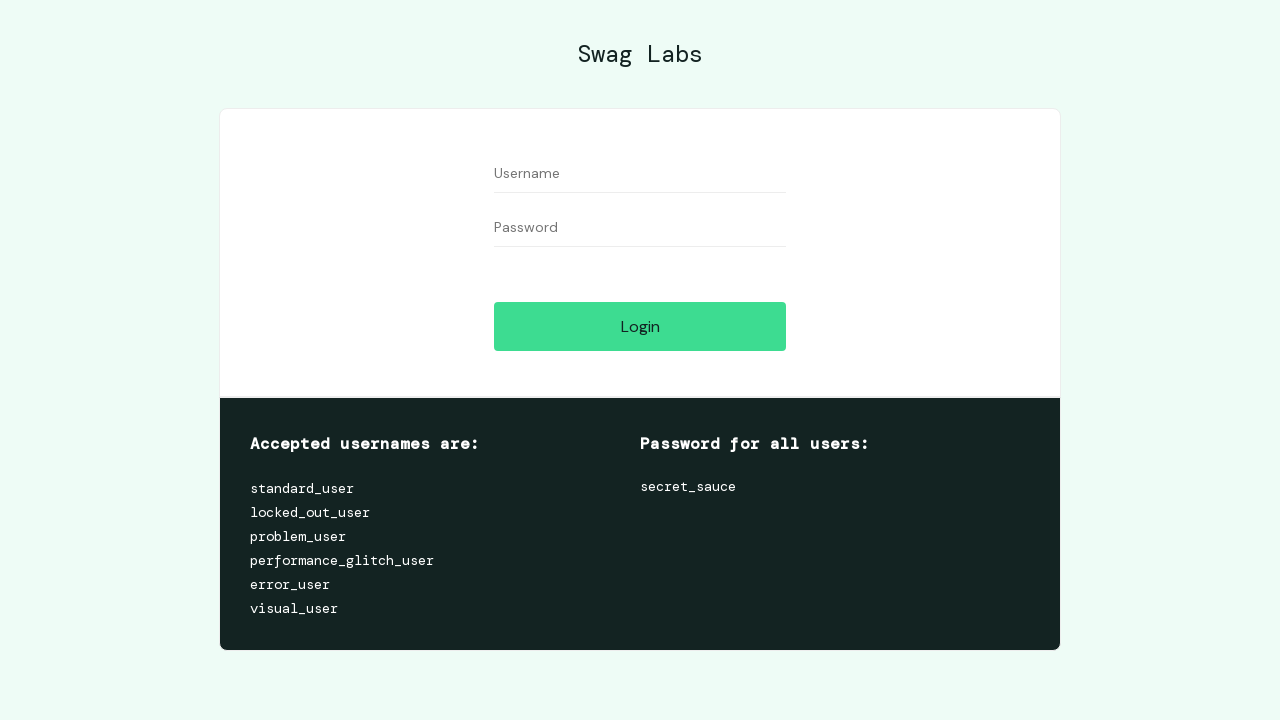

Clicked login button at (640, 326) on input[data-test='login-button']
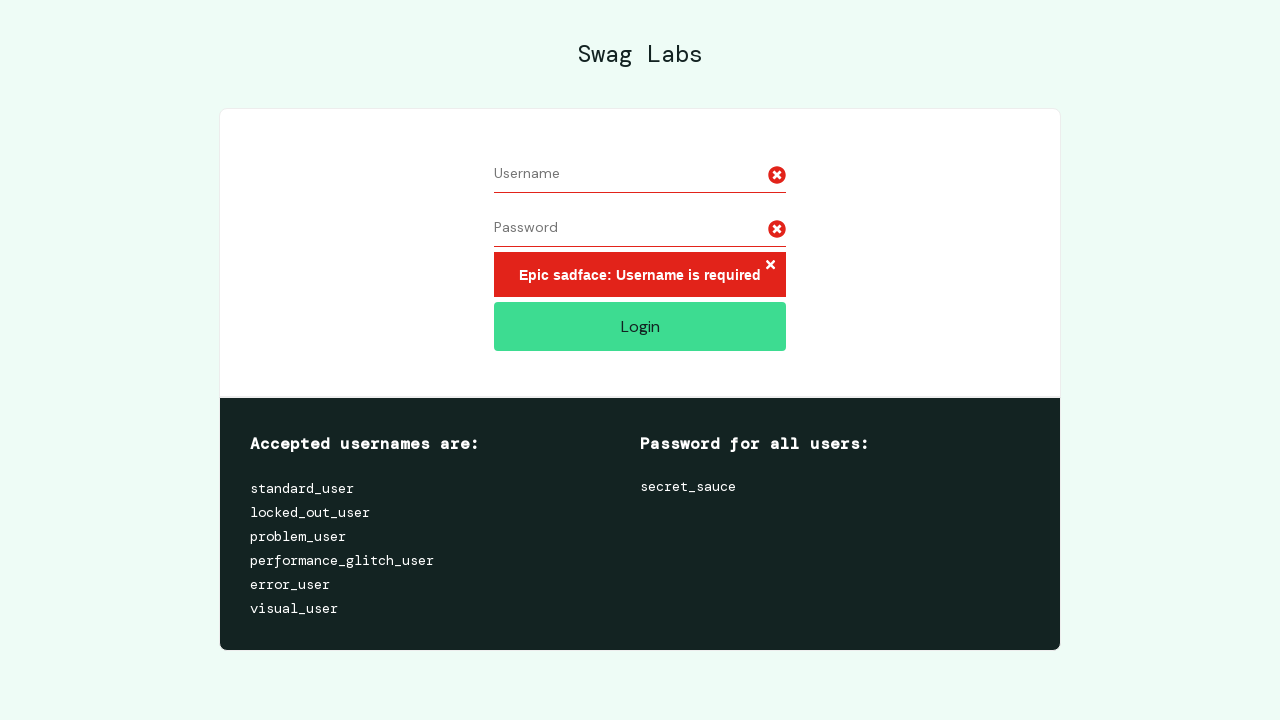

Error message element appeared
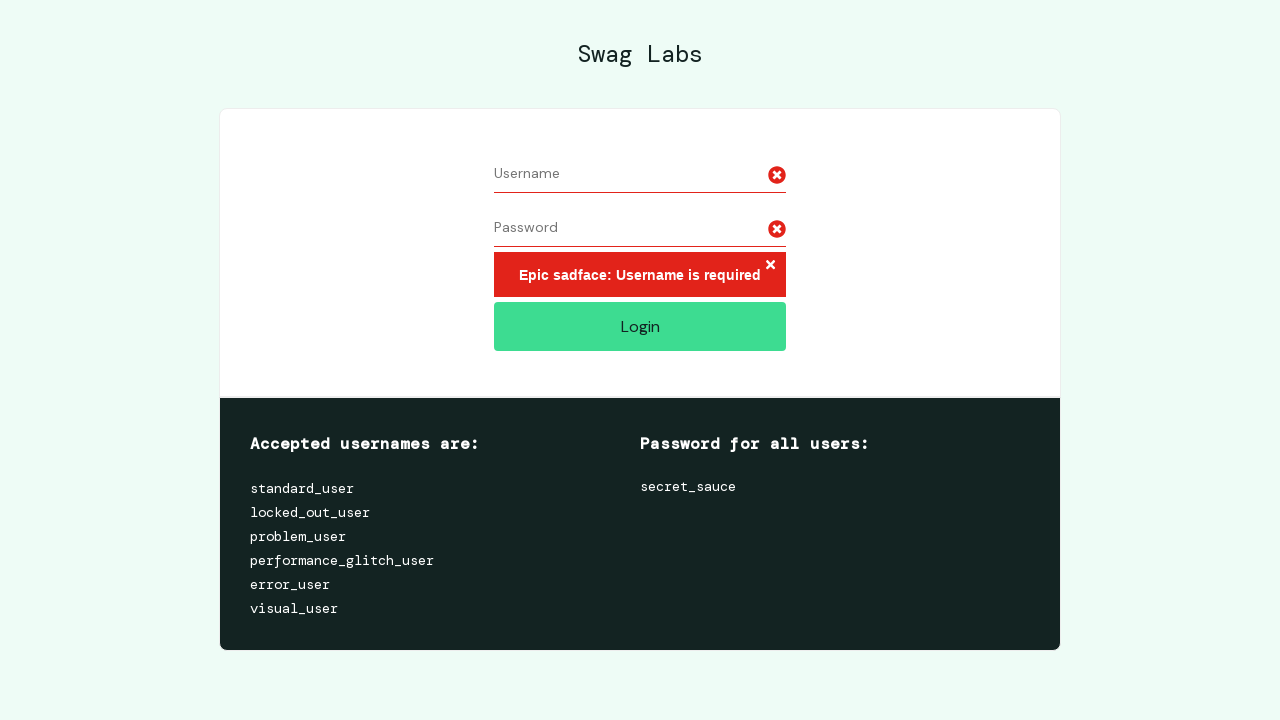

Retrieved error message text: 'Epic sadface: Username is required'
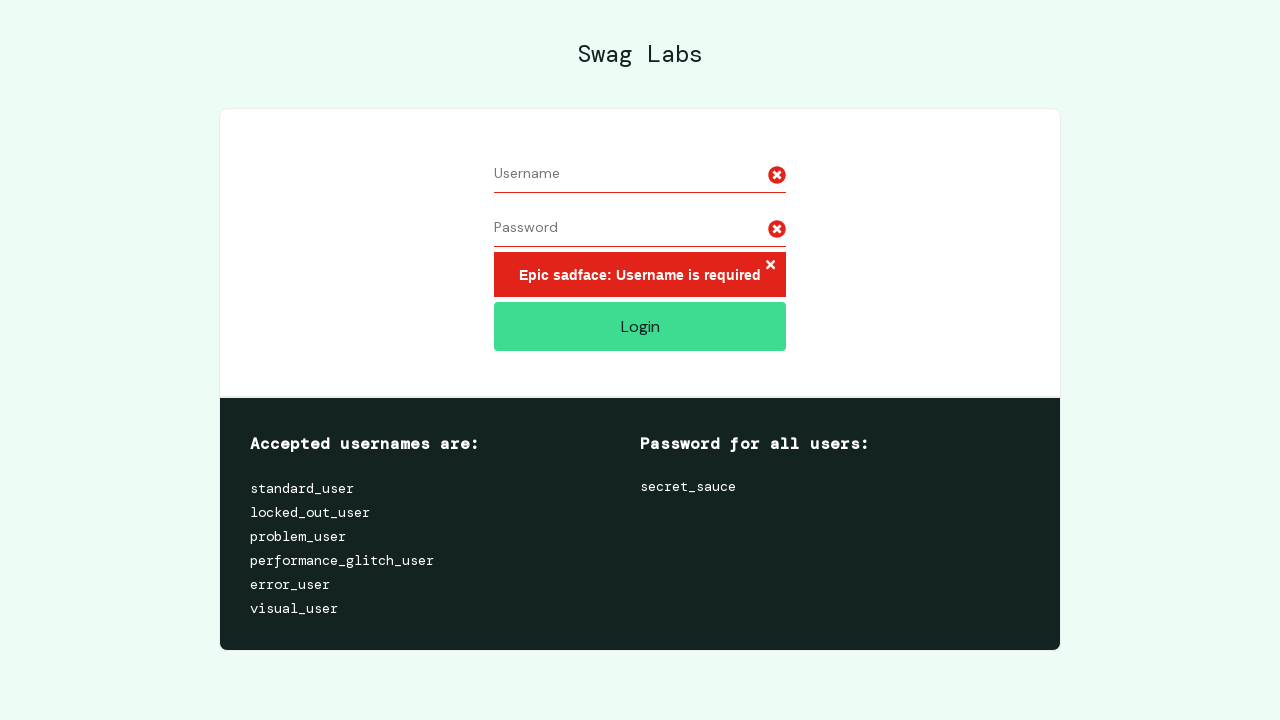

Verified that 'Username is required' error message is displayed
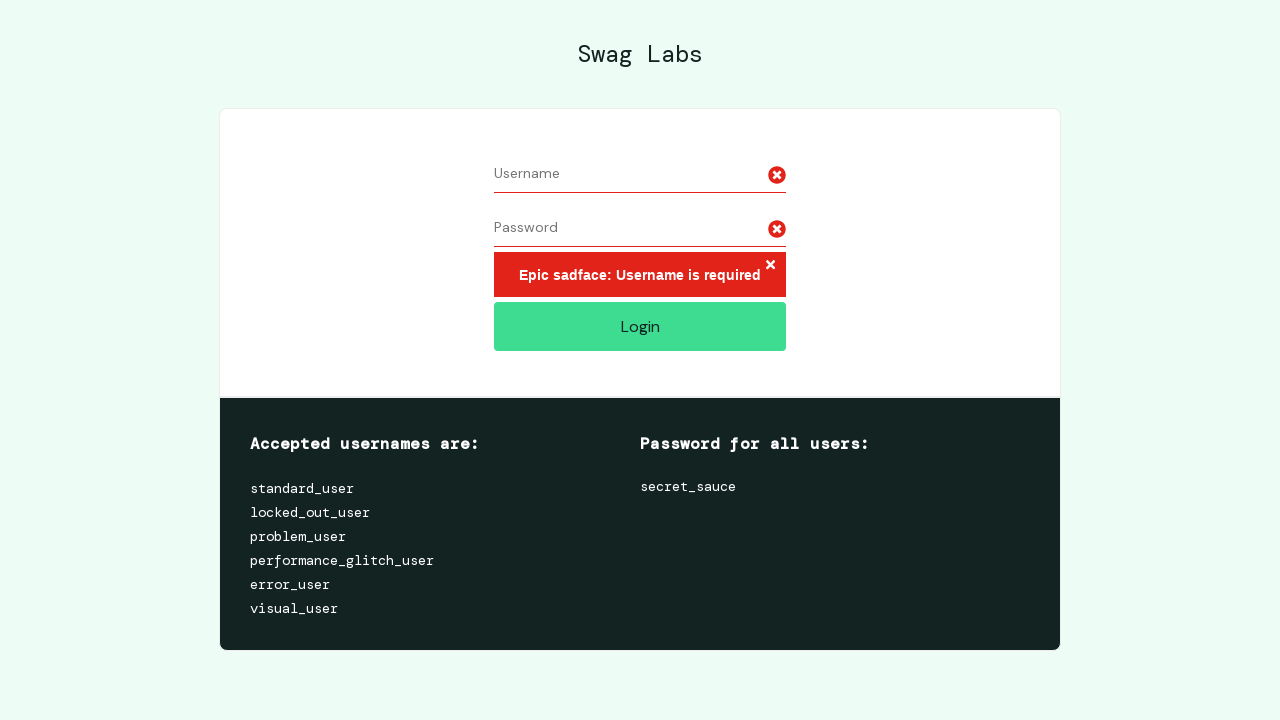

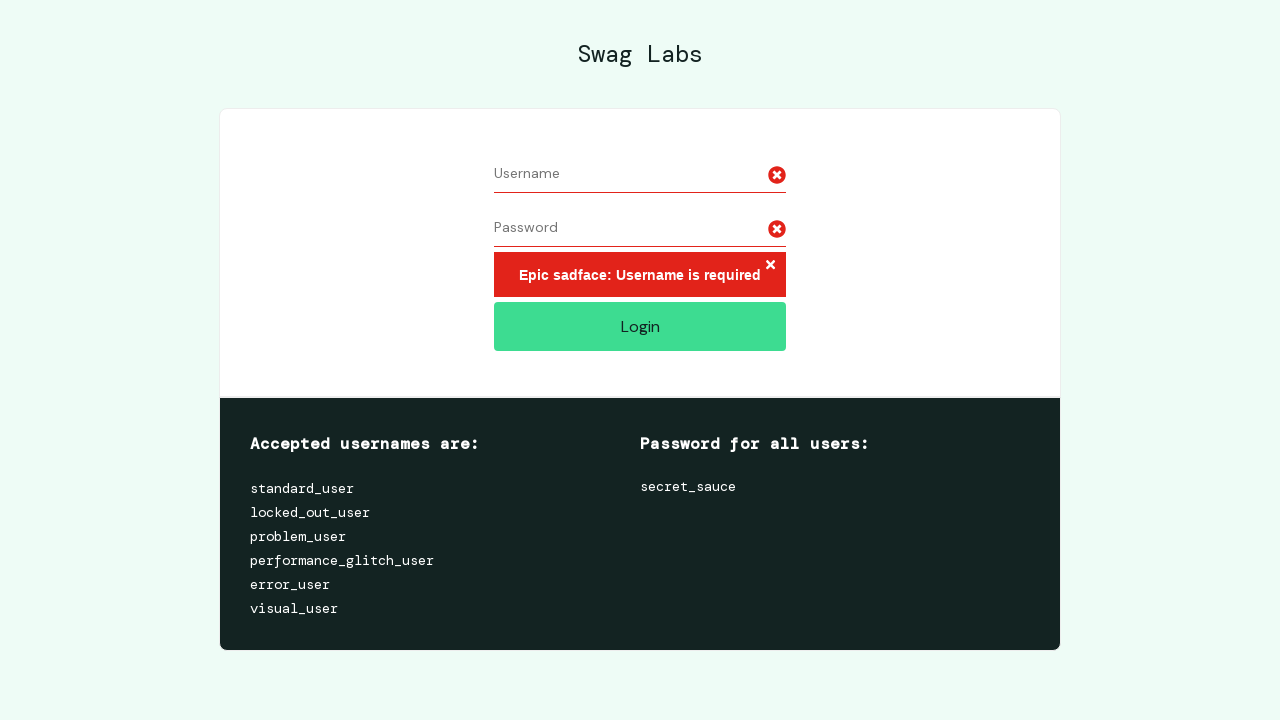